Tests a form with dynamically generated attribute IDs by filling in name, email, date, and additional details fields, then submitting the form and verifying the confirmation message

Starting URL: https://training-support.net/webelements/dynamic-attributes

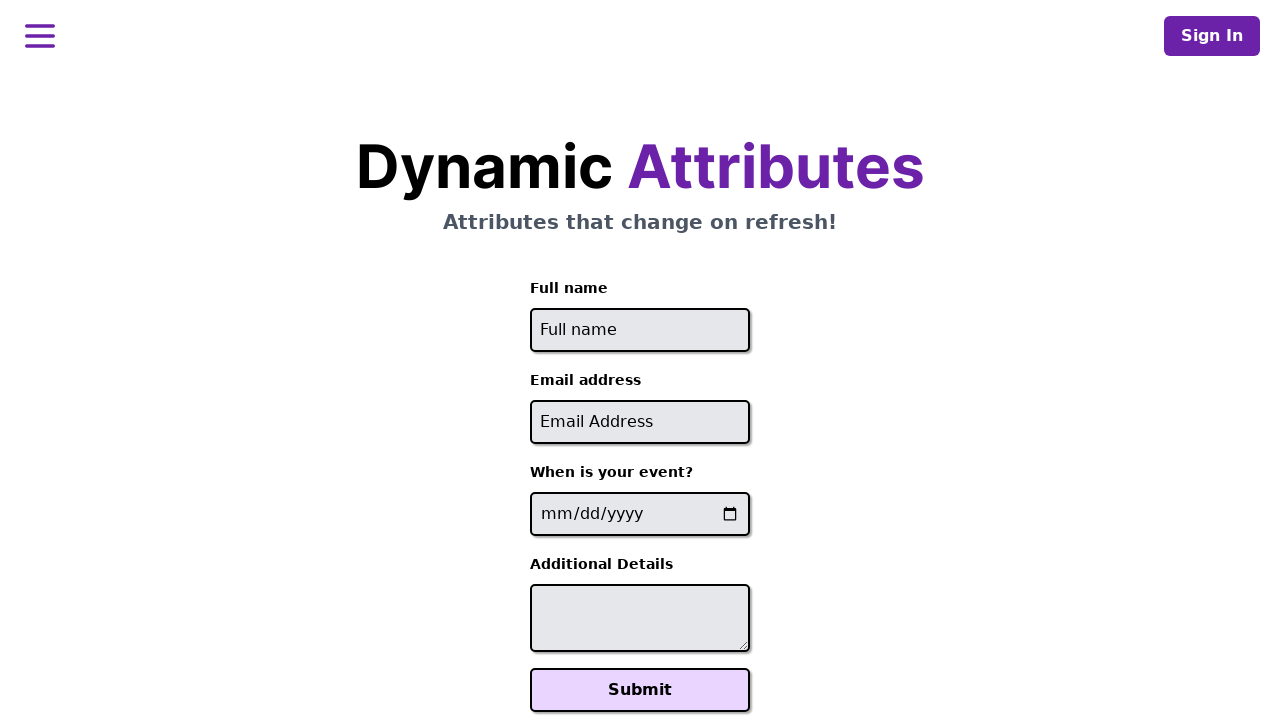

Filled name field with 'Some Name' on input[id^='full-name-']
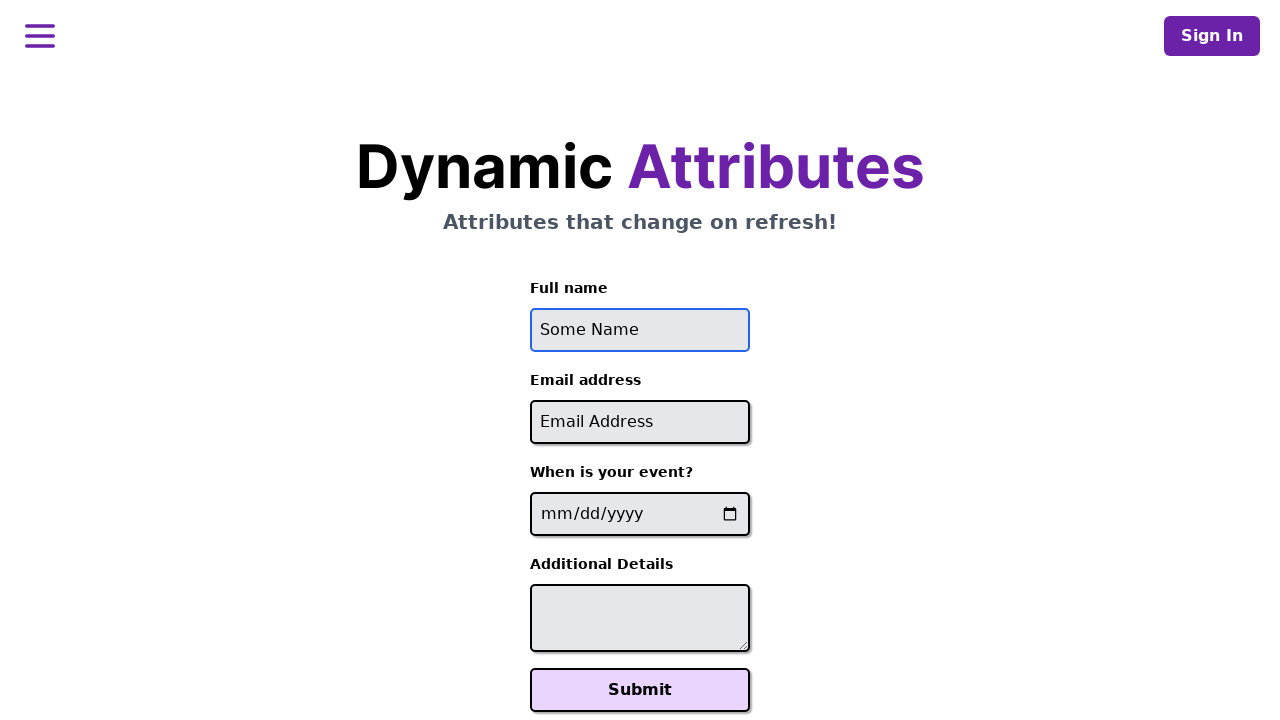

Filled email field with 'name@ex.com' on input[id*='-email']
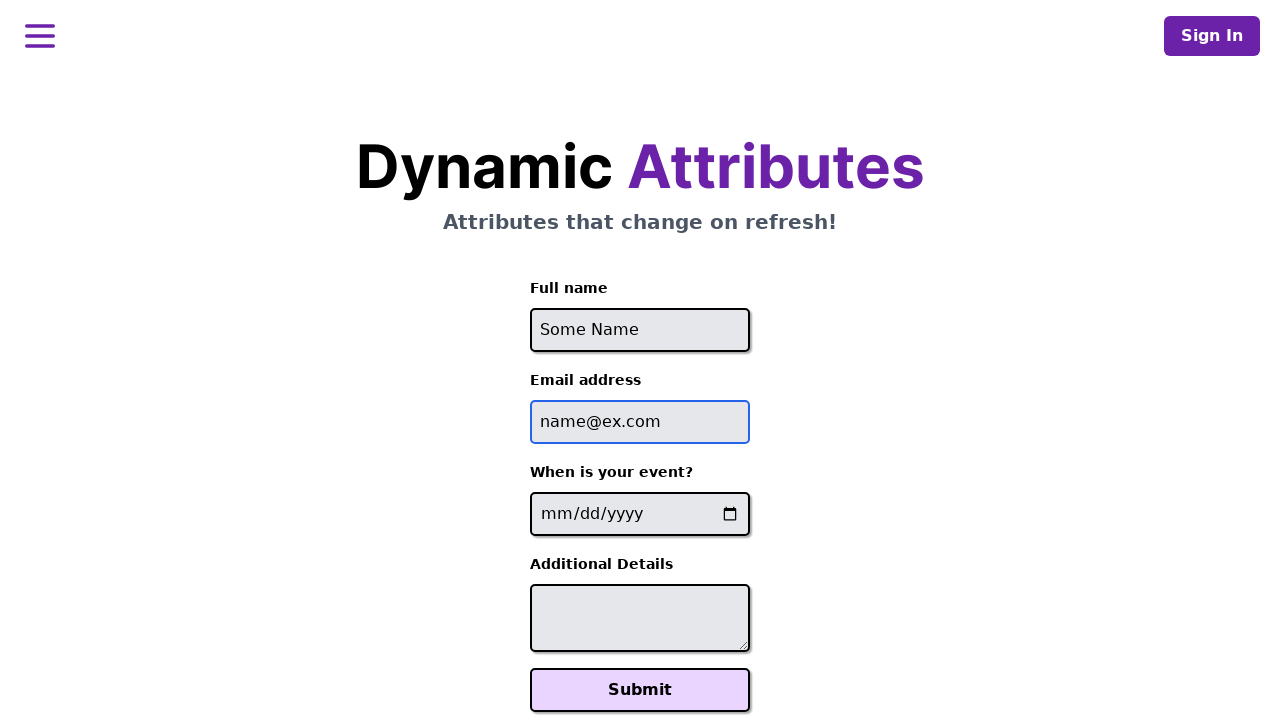

Filled event date field with '2025-06-19' on input[name*='-event-date-']
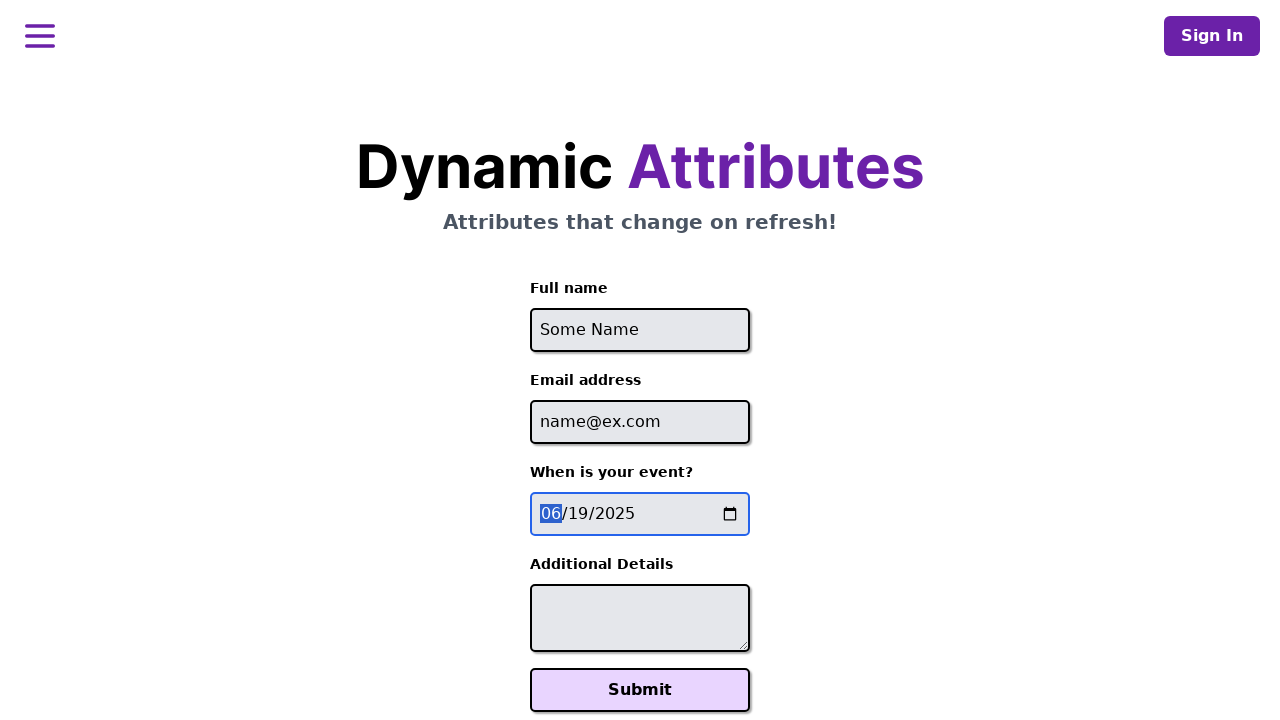

Filled additional details textarea with 'Random Details' on textarea[id*='-additional-details-']
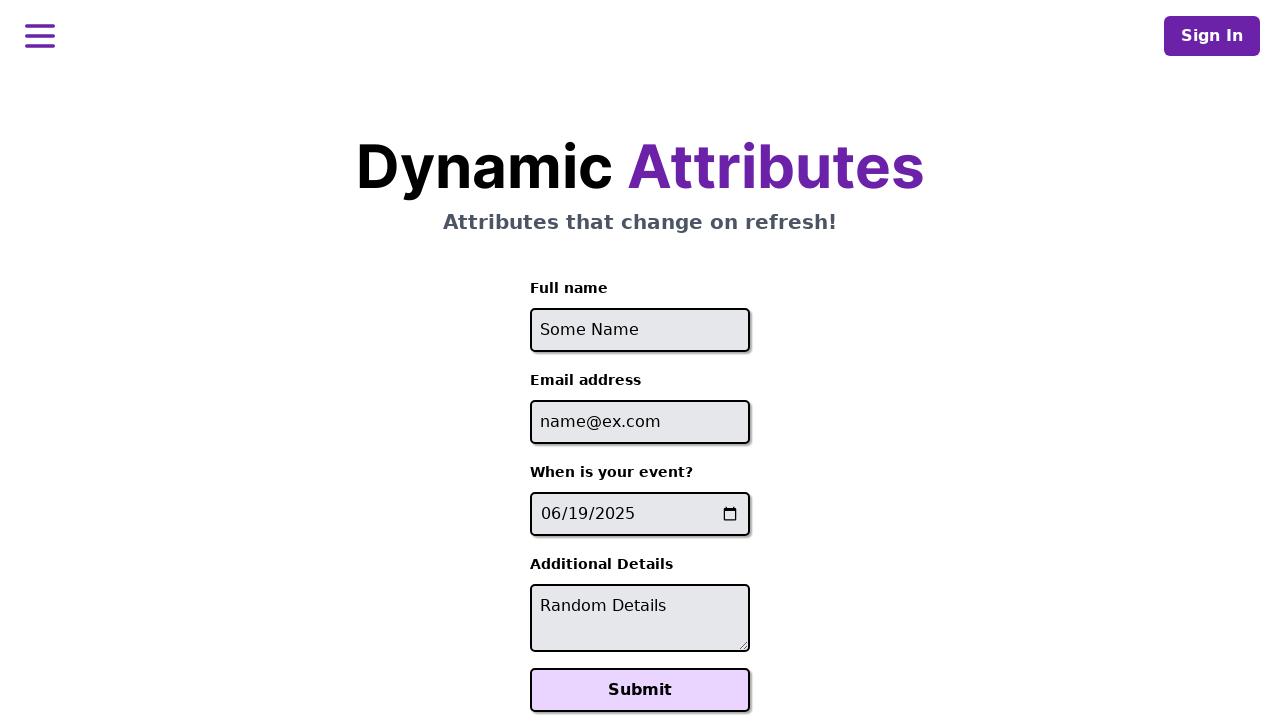

Clicked Submit button to submit the form at (640, 690) on button:text('Submit')
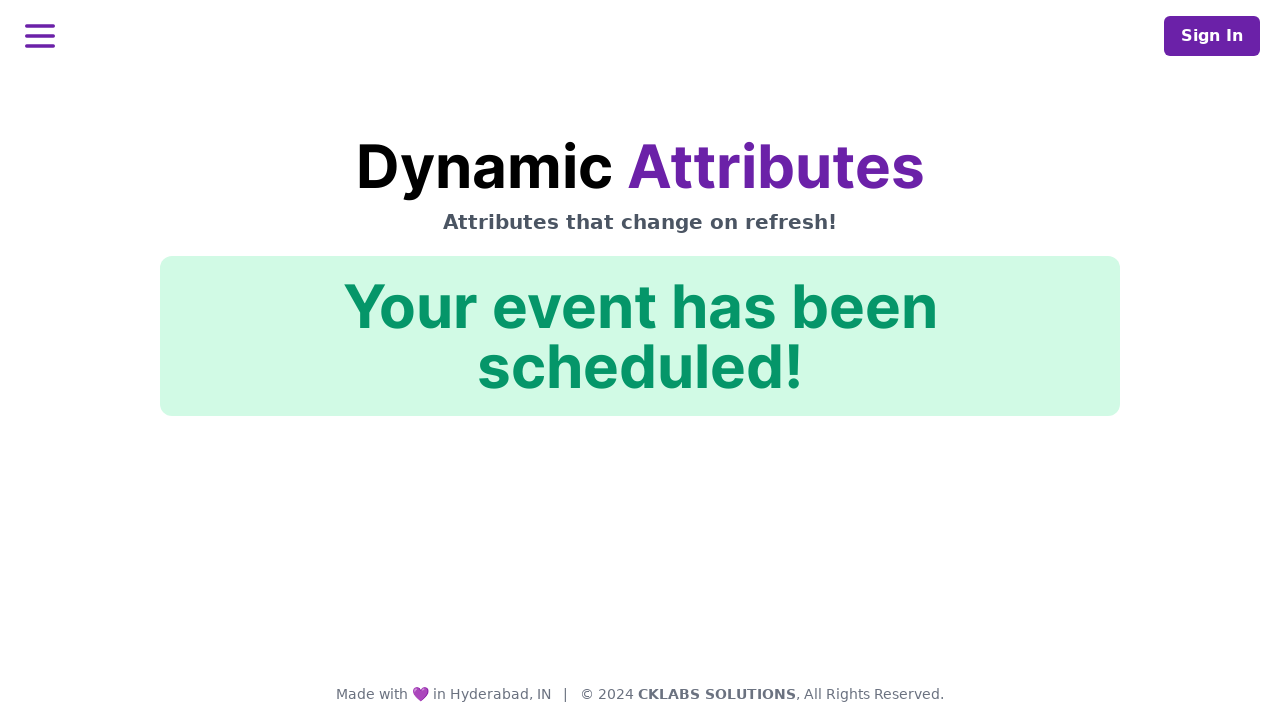

Confirmation message appeared and is visible
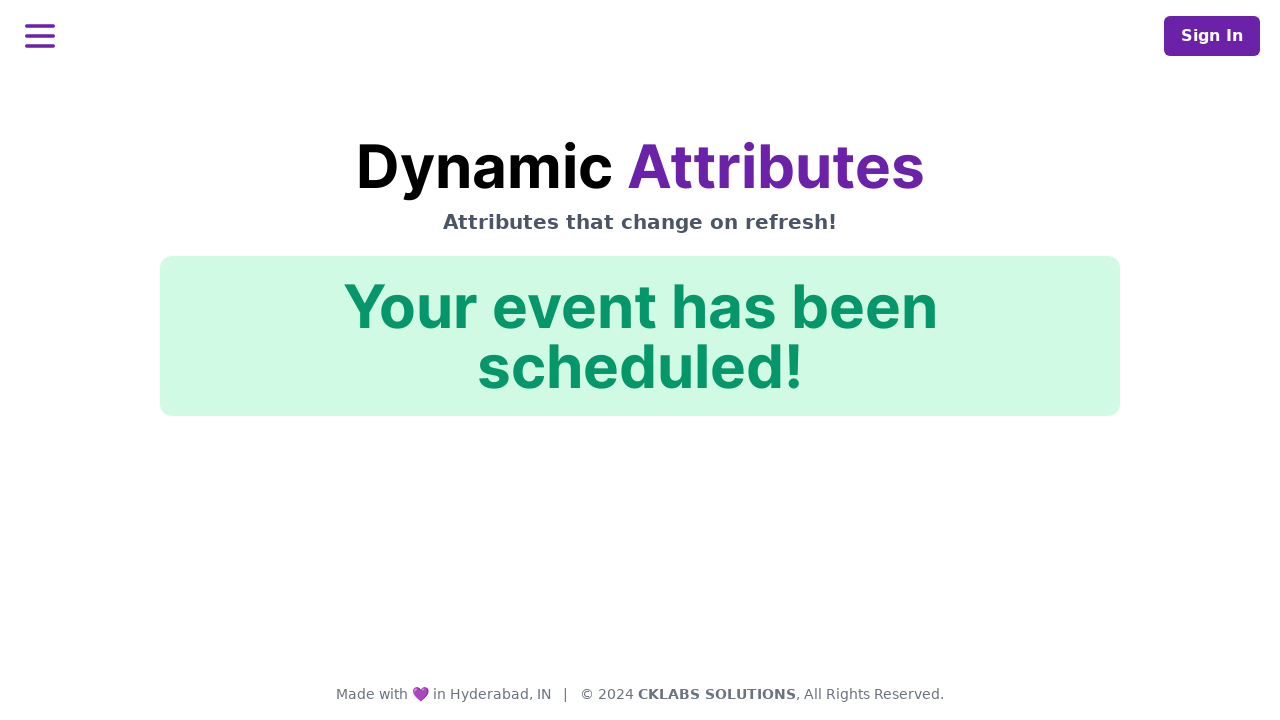

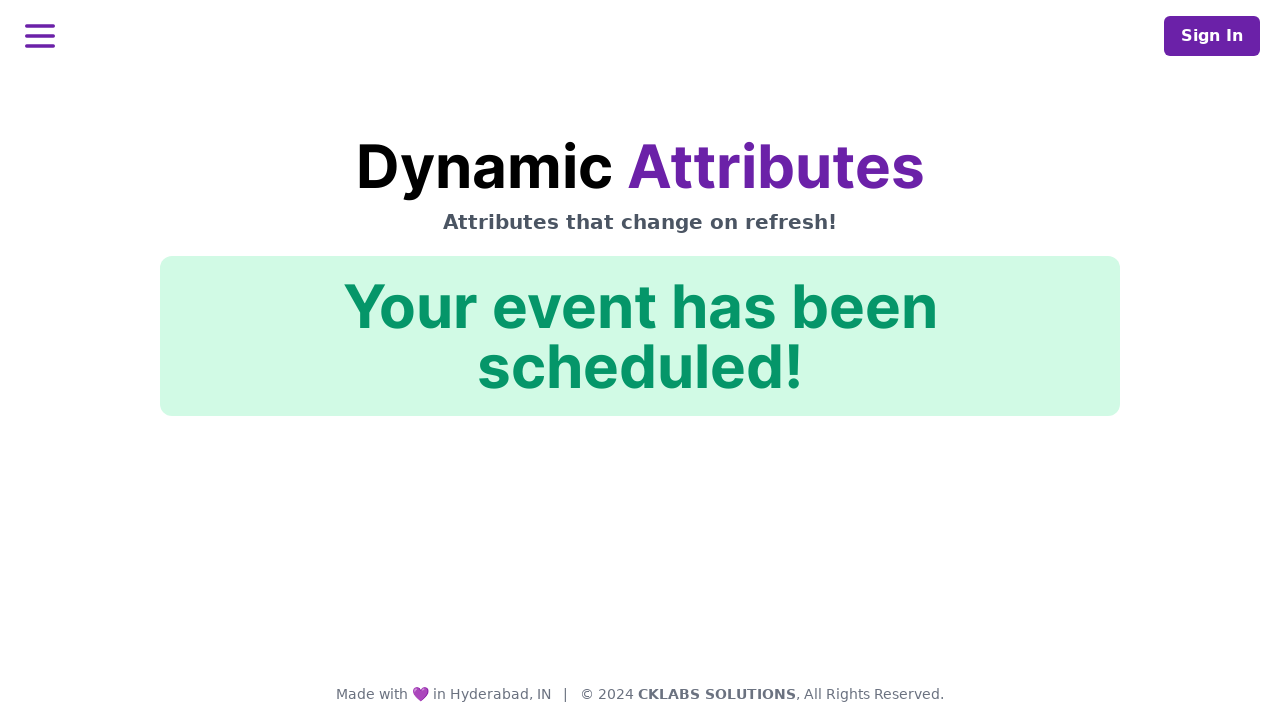